Tests clicking on a link that opens a popup window on a test page

Starting URL: https://omayo.blogspot.com/2013/05/page-one.html

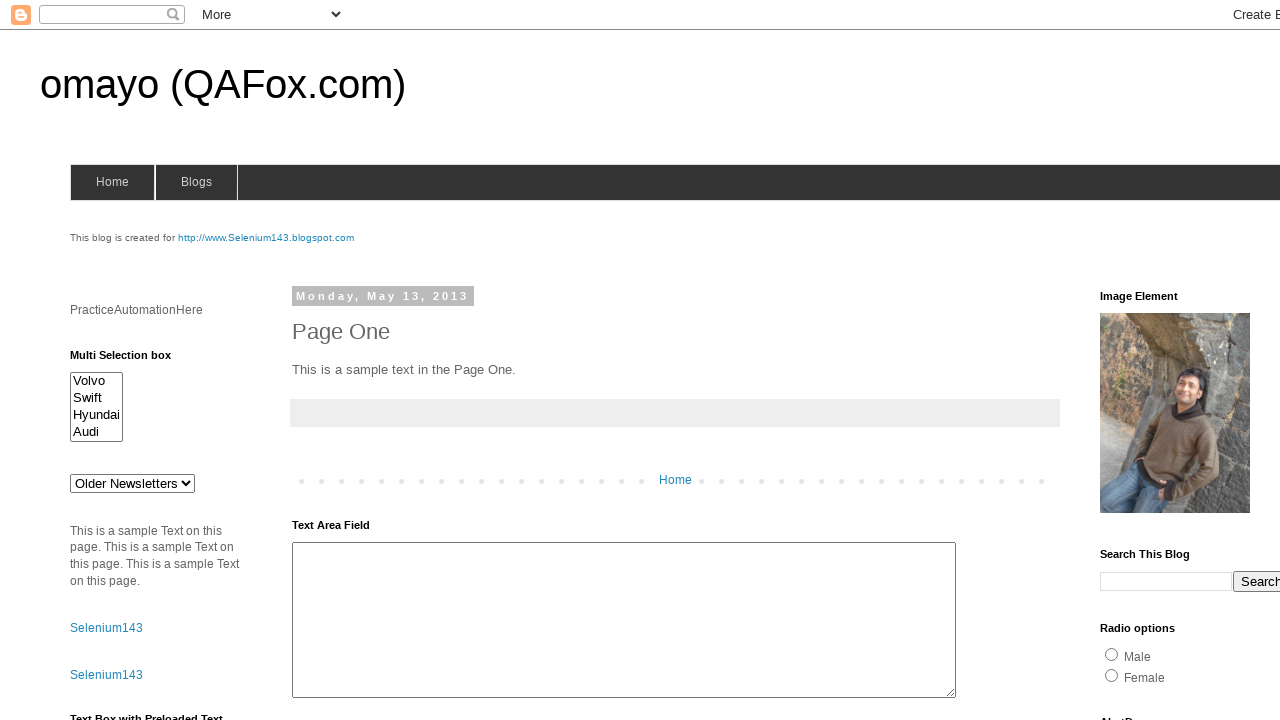

Navigated to test page
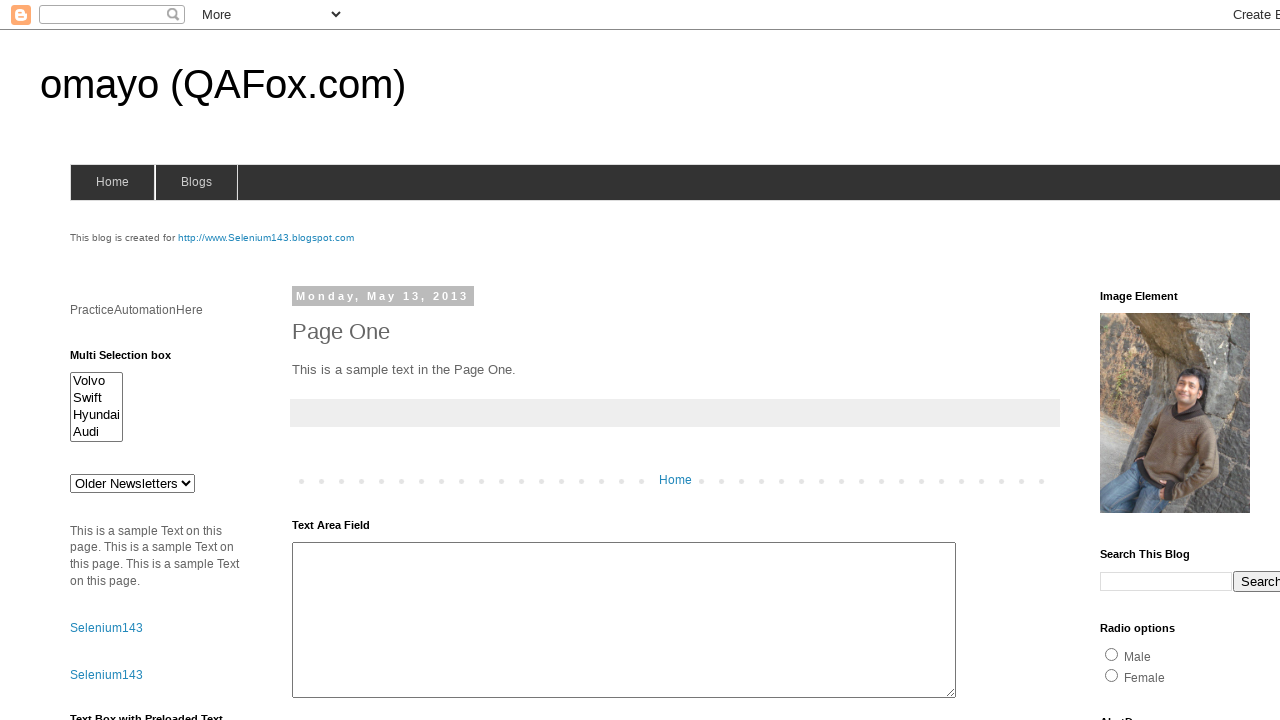

Clicked on 'Open a popup' link at (132, 360) on text=Open a popup
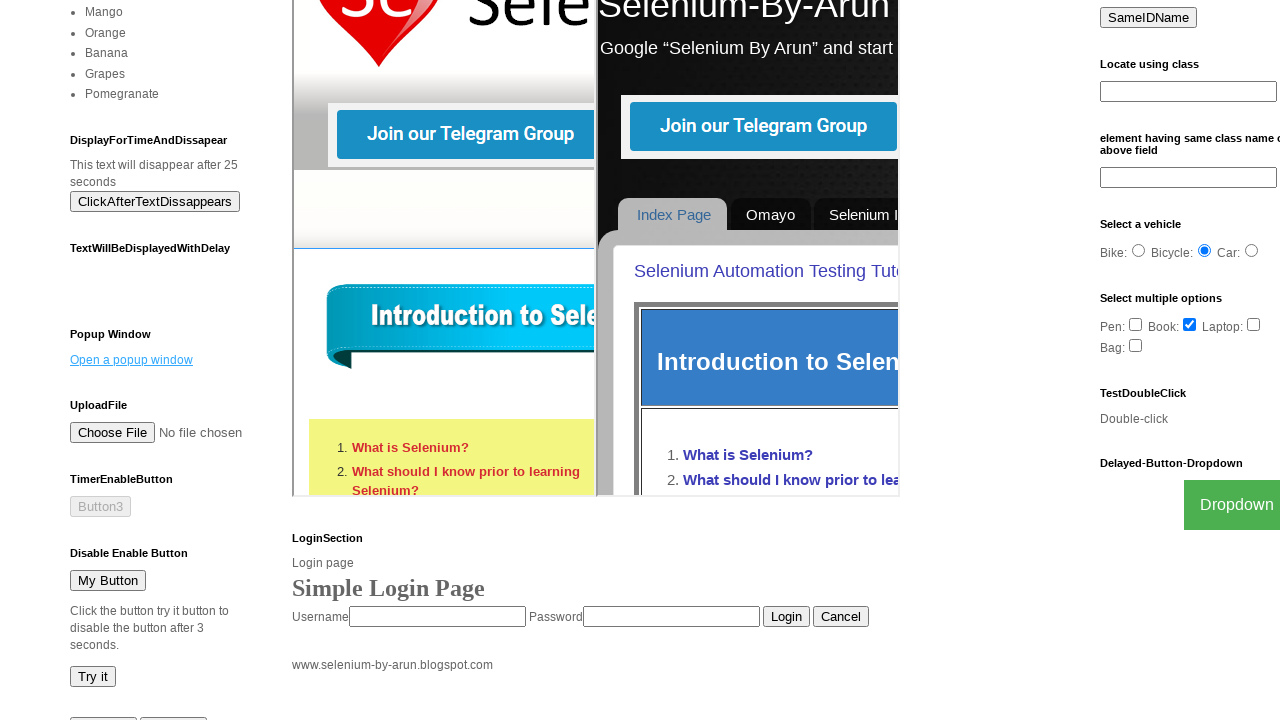

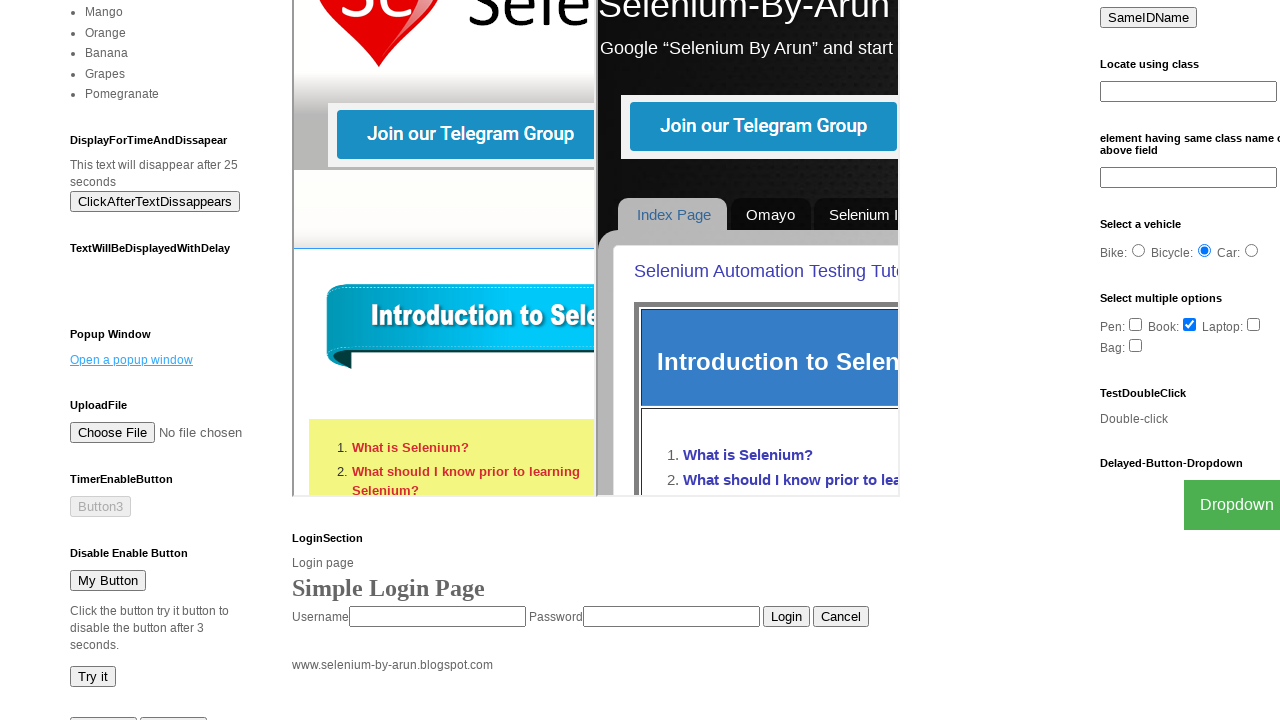